Tests dynamic loading functionality by clicking a start button and waiting for a hidden element to become visible

Starting URL: https://the-internet.herokuapp.com/dynamic_loading/1

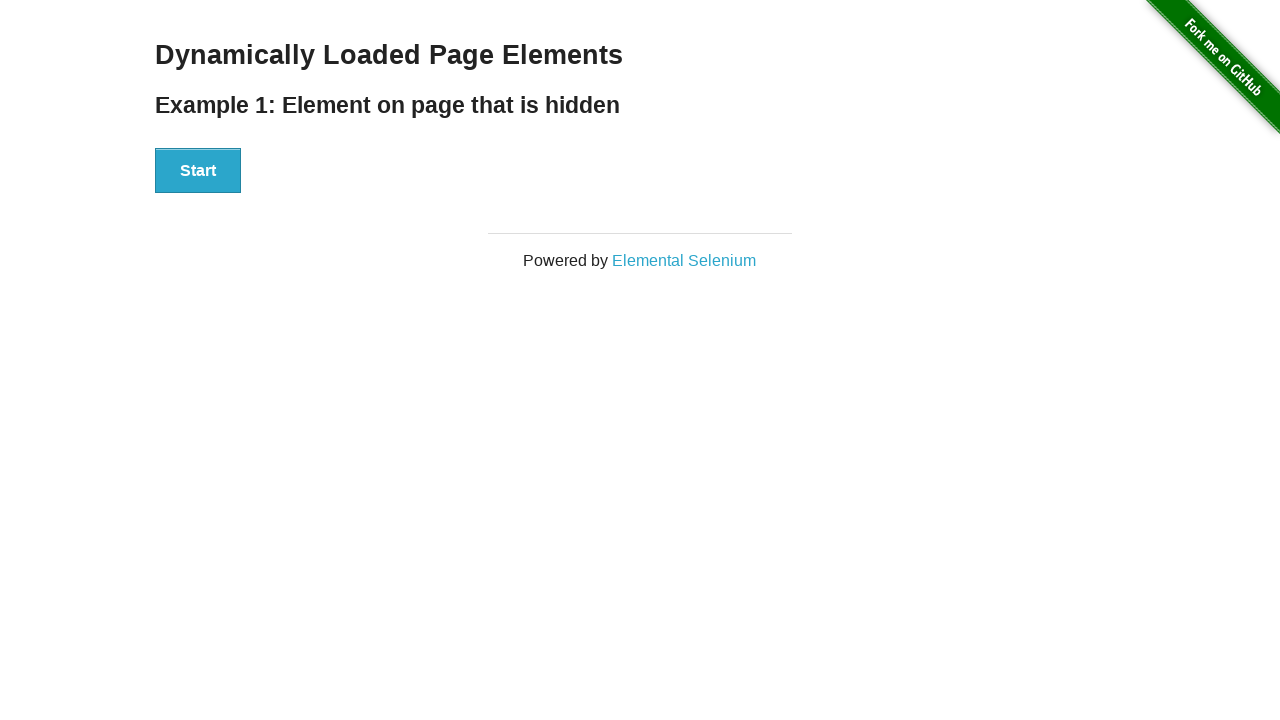

Clicked start button to trigger dynamic loading at (198, 171) on xpath=//div[@id='start']//button
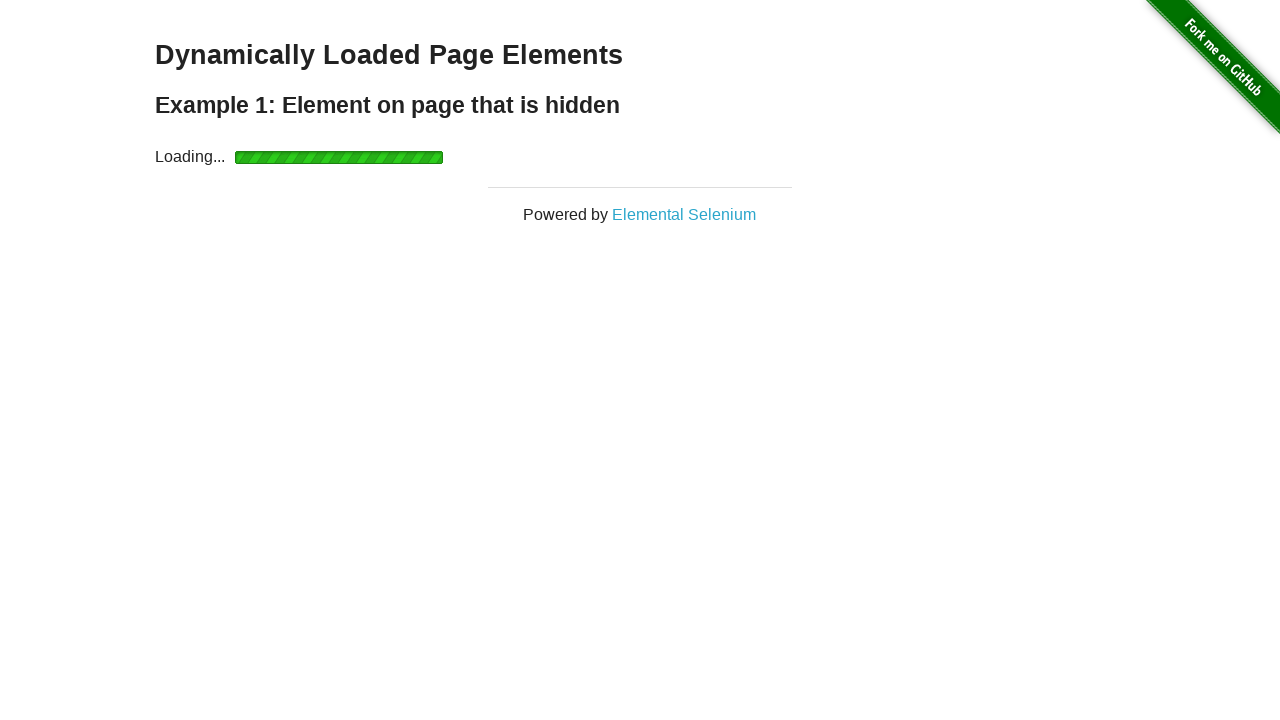

Waited for finish element with 'Hello World!' text to become visible
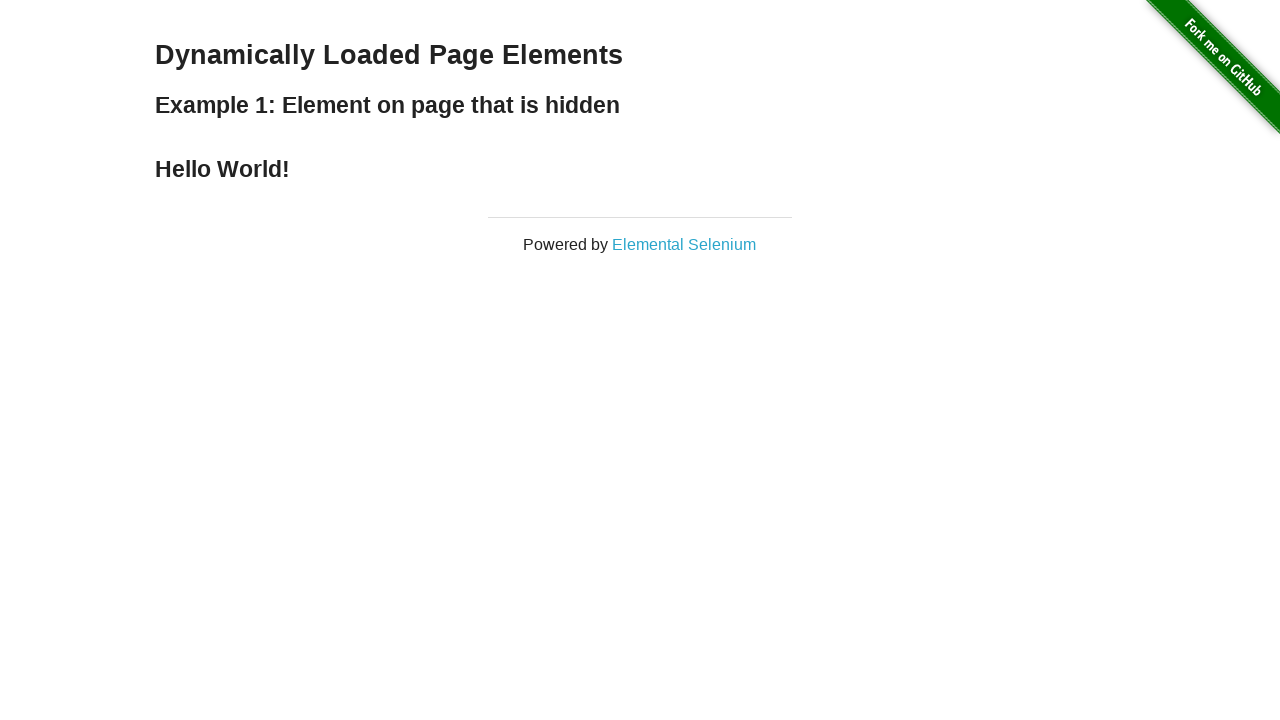

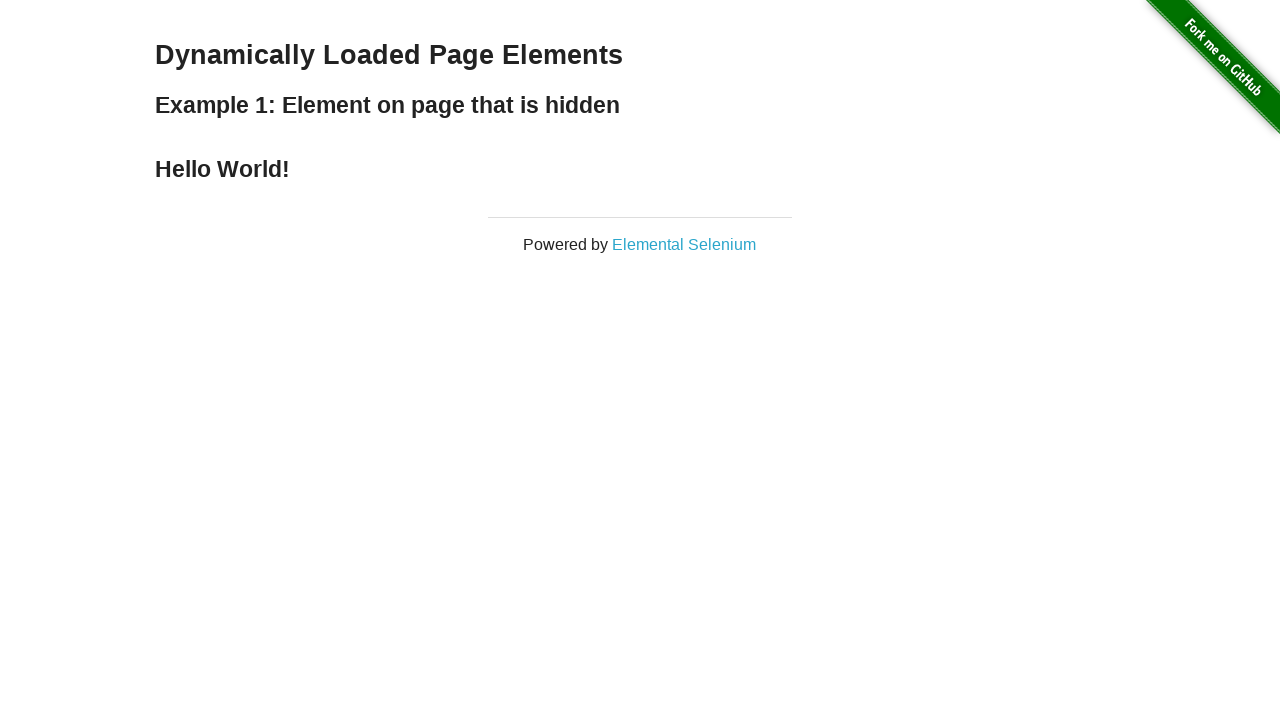